Opens the WBO whiteboard application and clicks the button to create a private board

Starting URL: https://wbo.ophir.dev/?lang=en

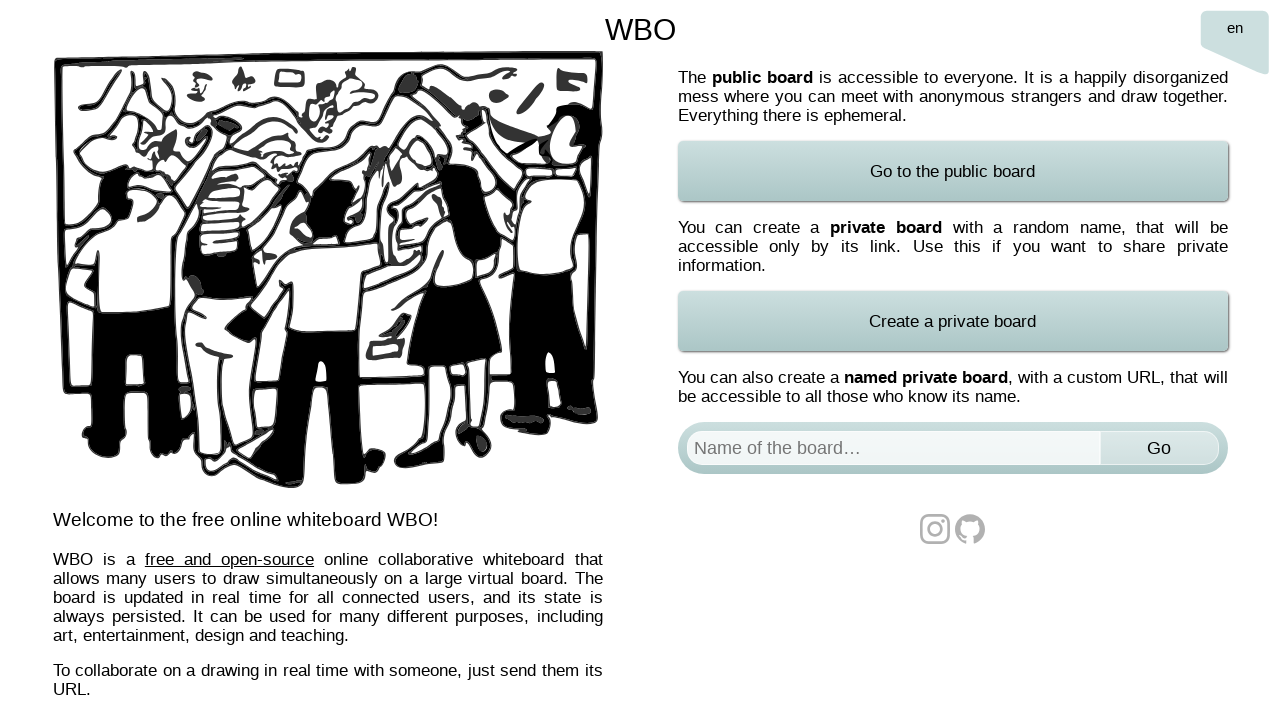

Navigated to WBO whiteboard application
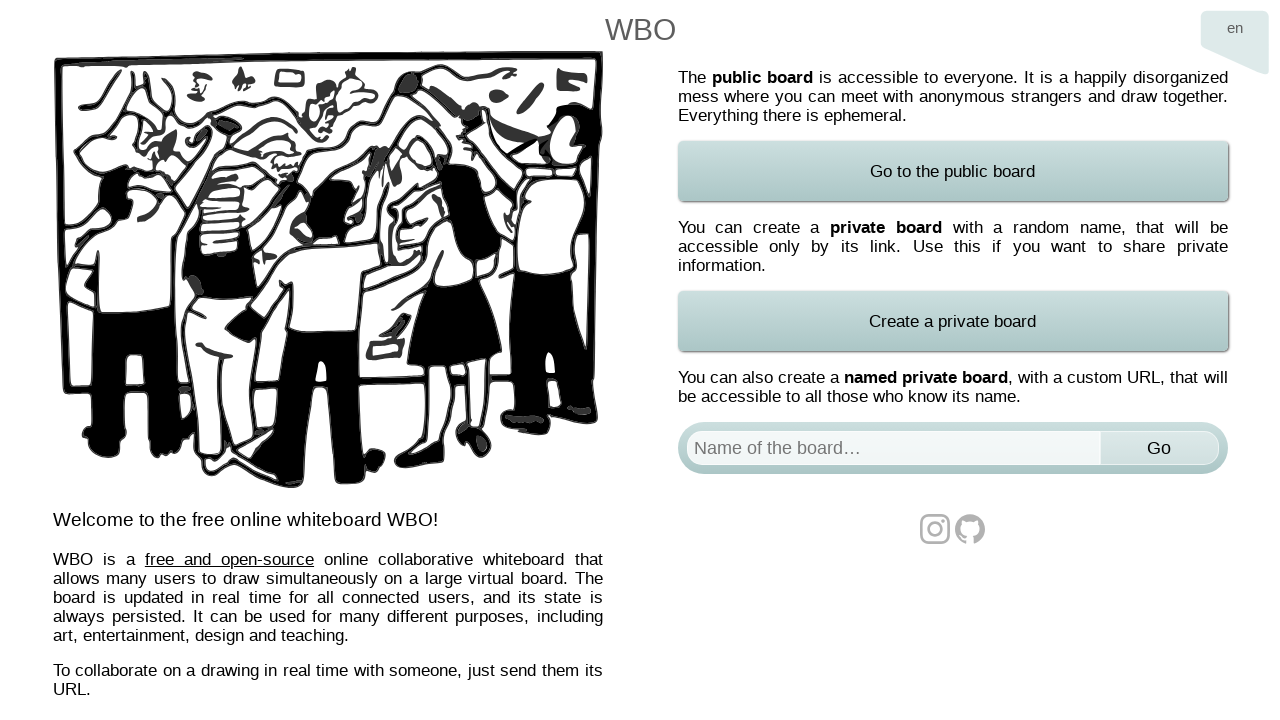

Clicked the 'Create a private board' button at (952, 321) on internal:text="Create a private board"s
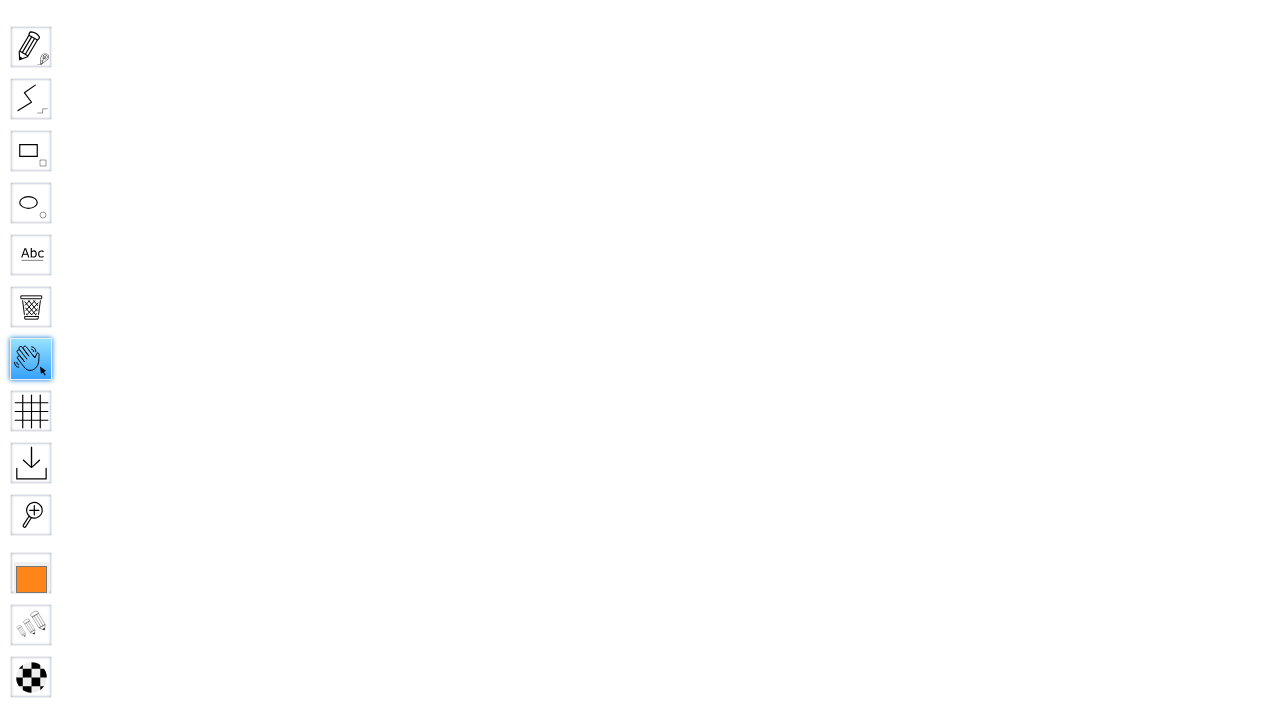

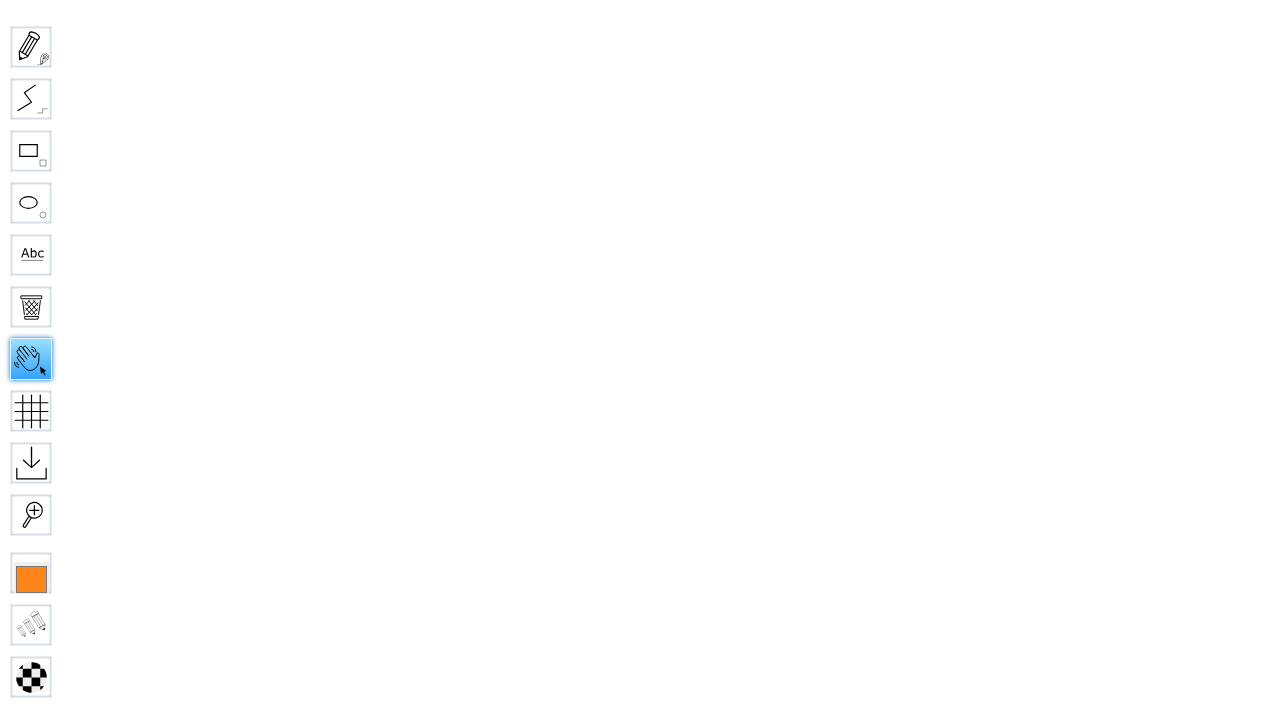